Tests the user registration form on ParaBank by filling out all required fields (name, address, phone, SSN, username, password) and submitting the form.

Starting URL: https://parabank.parasoft.com/parabank/register.htm

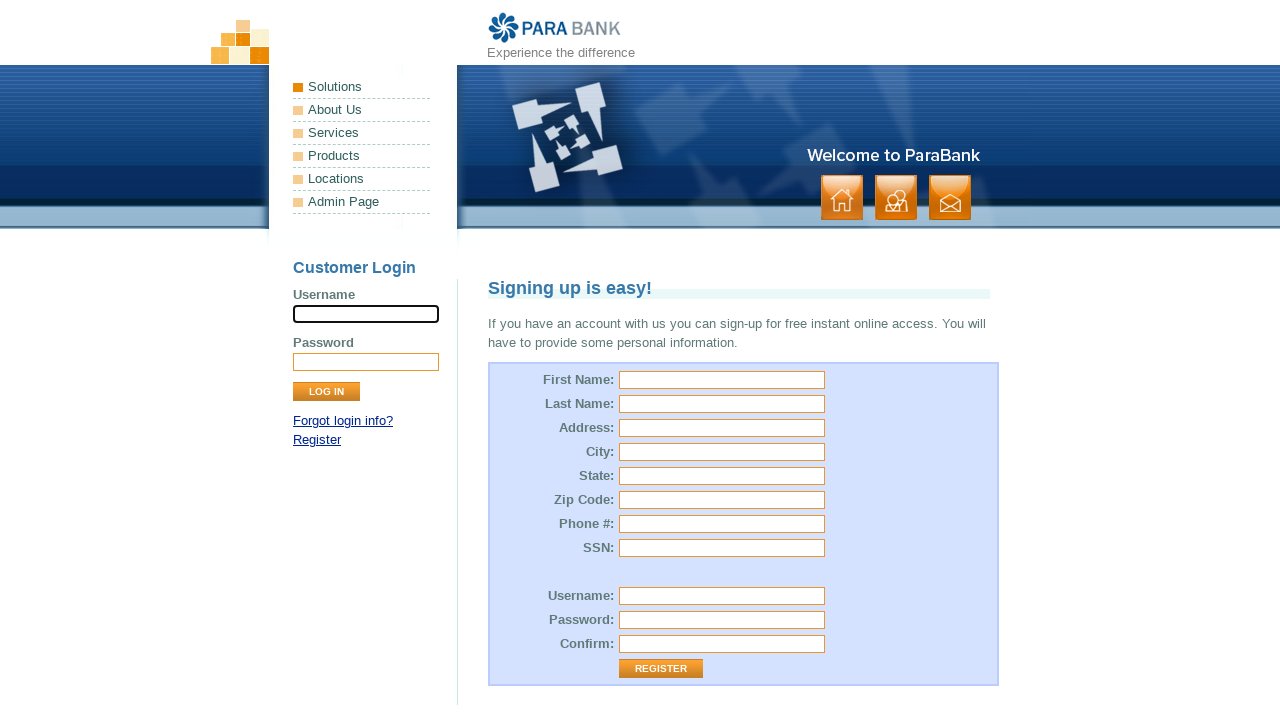

Filled first name field with 'Marcus' on #customer\.firstName
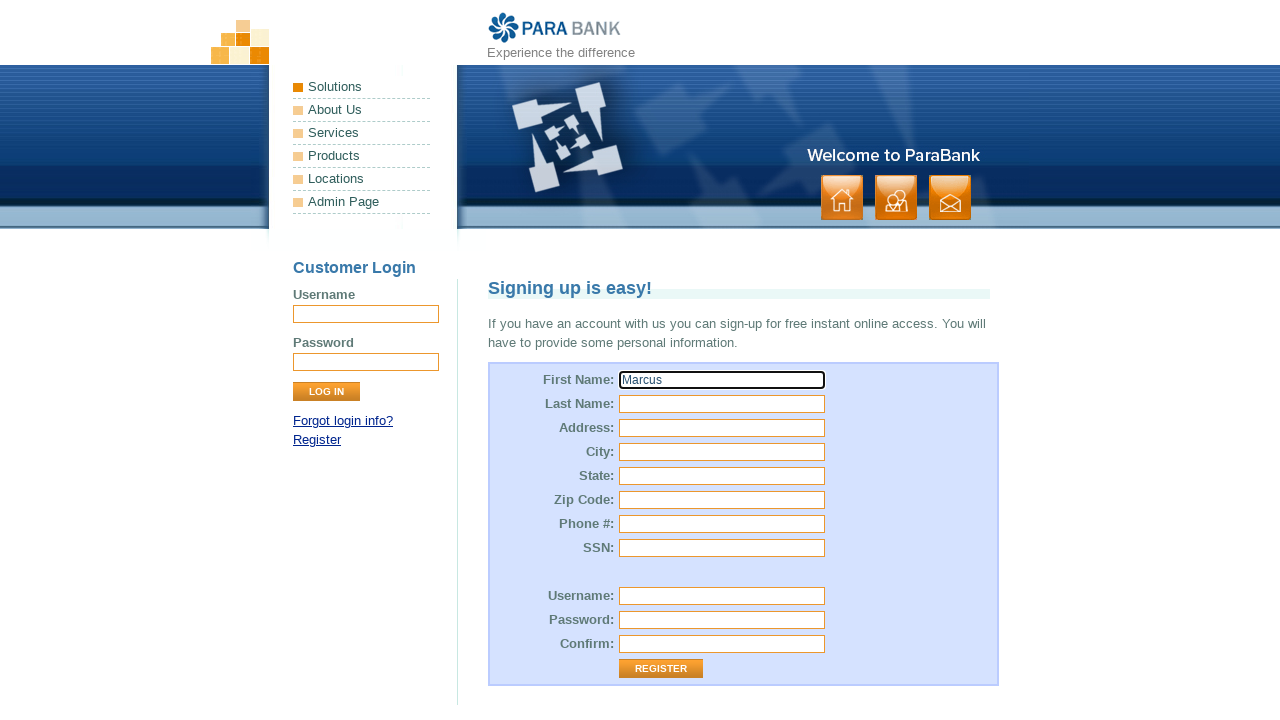

Filled last name field with 'Thompson' on #customer\.lastName
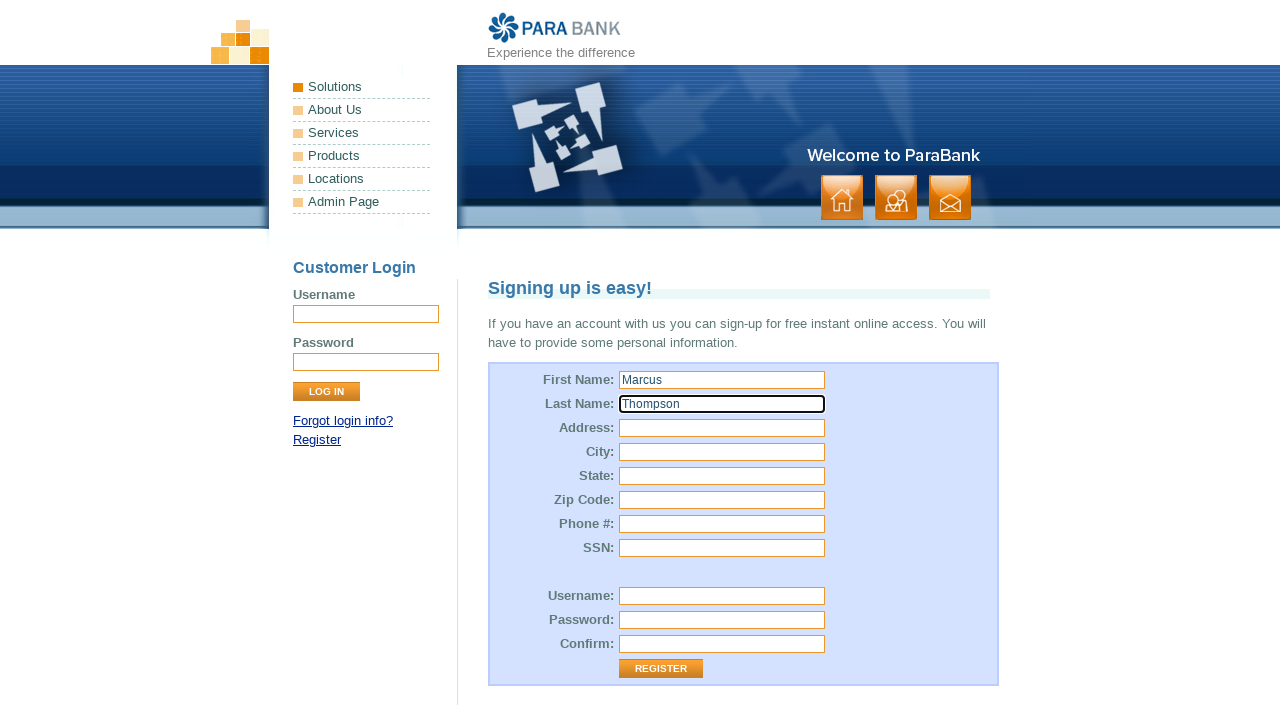

Filled street address field with '742 Evergreen Terrace' on #customer\.address\.street
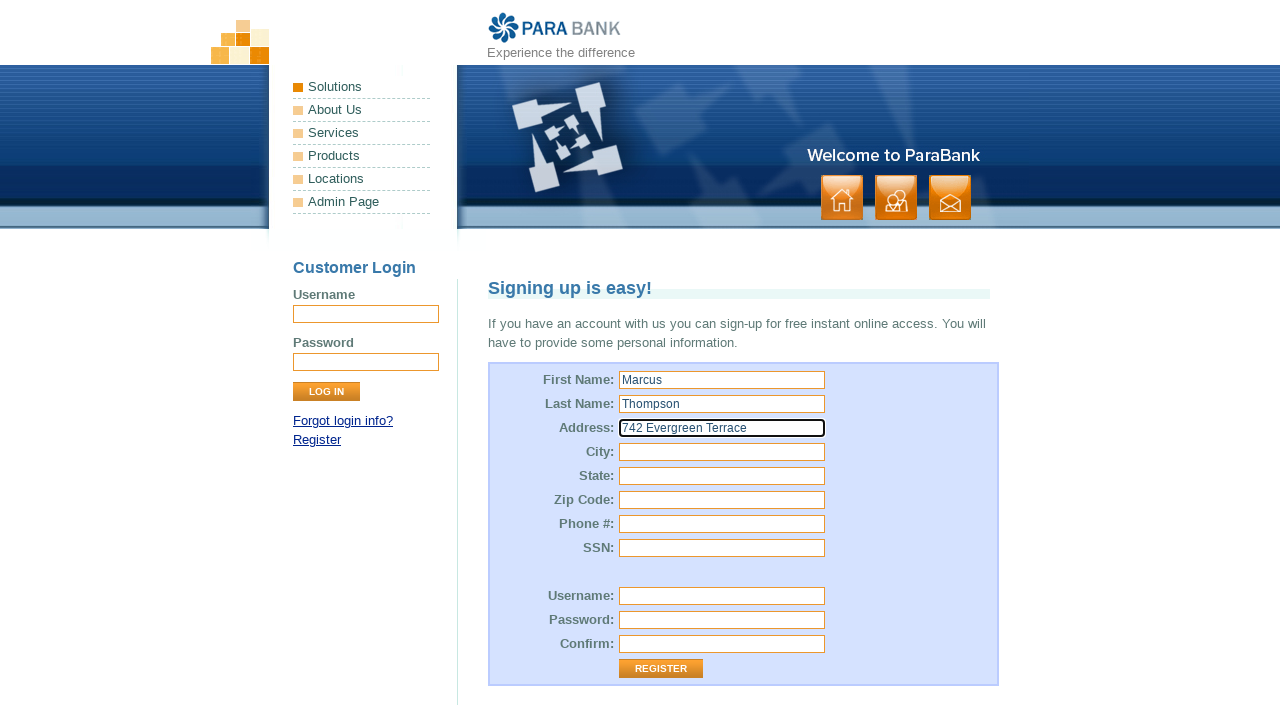

Filled city field with 'Springfield' on #customer\.address\.city
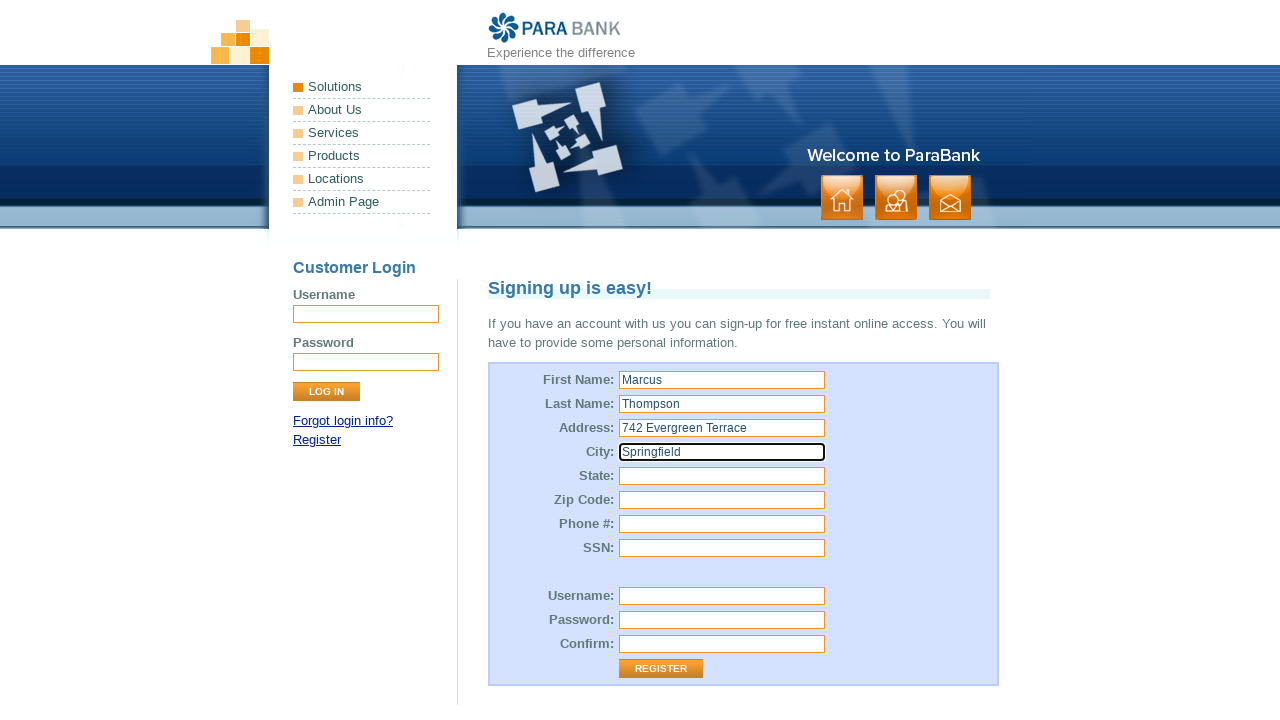

Filled state field with 'IL' on #customer\.address\.state
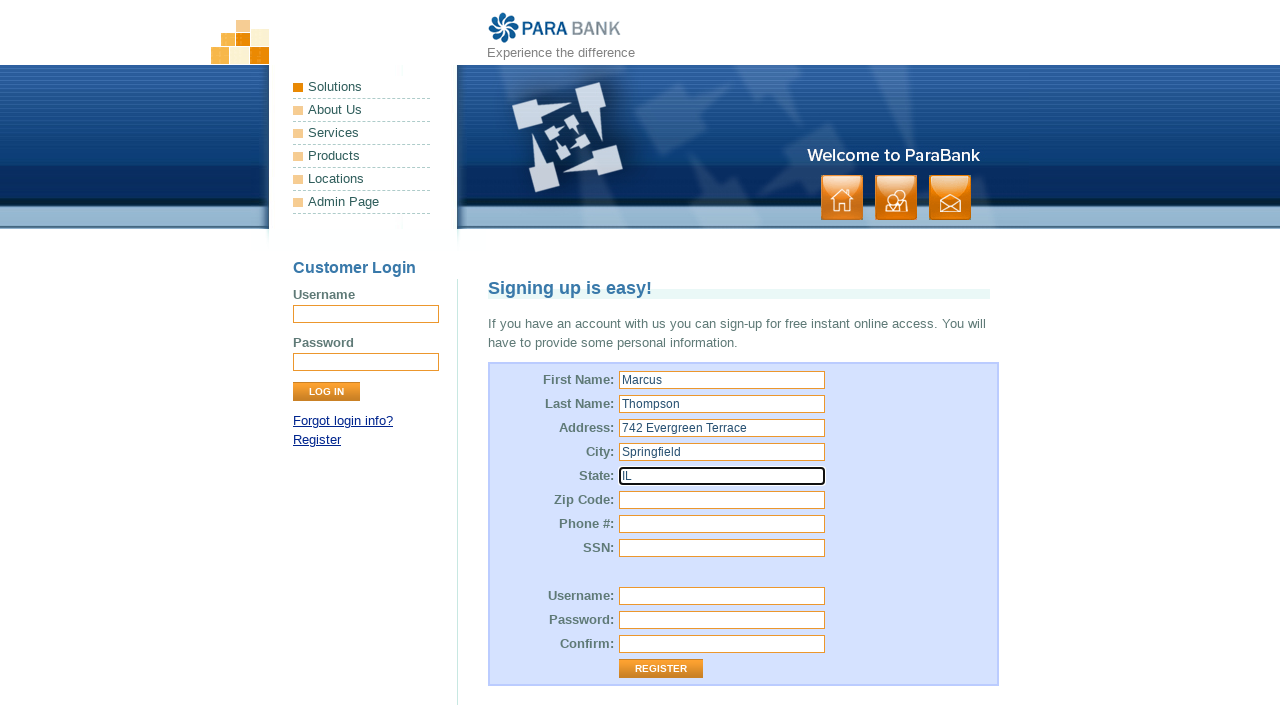

Filled zip code field with '62701' on #customer\.address\.zipCode
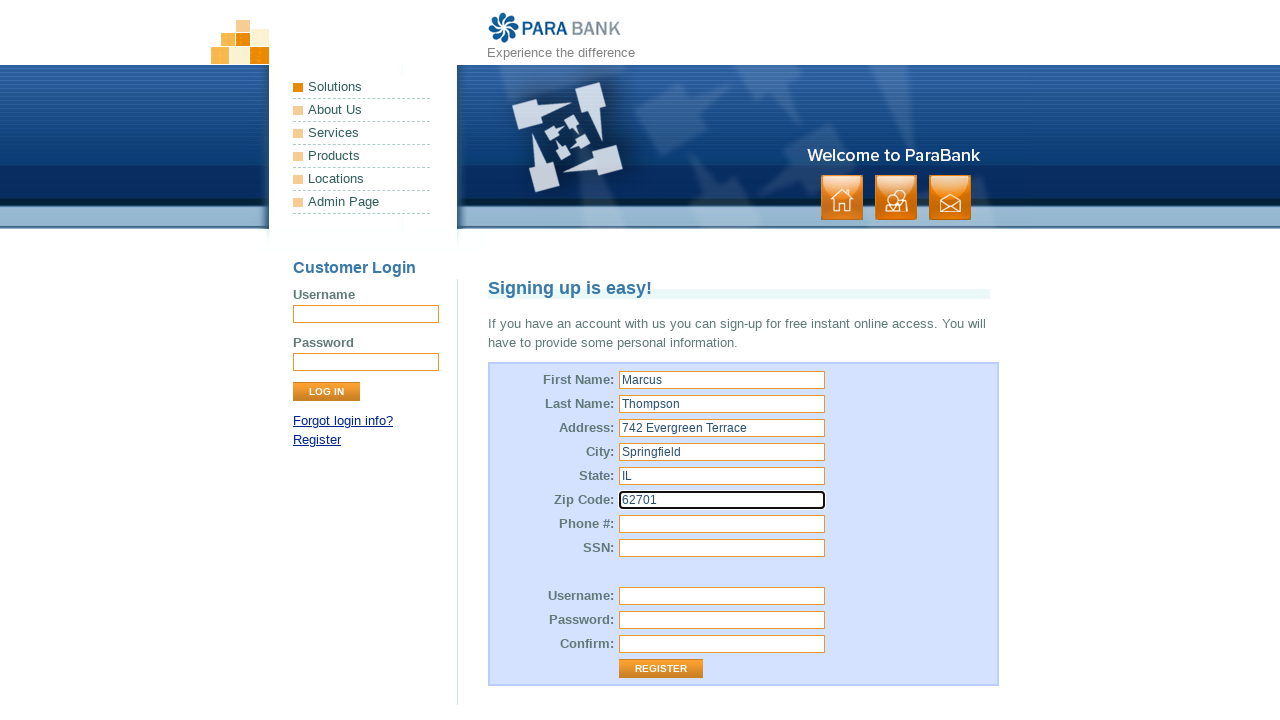

Filled phone number field with '5551234567' on #customer\.phoneNumber
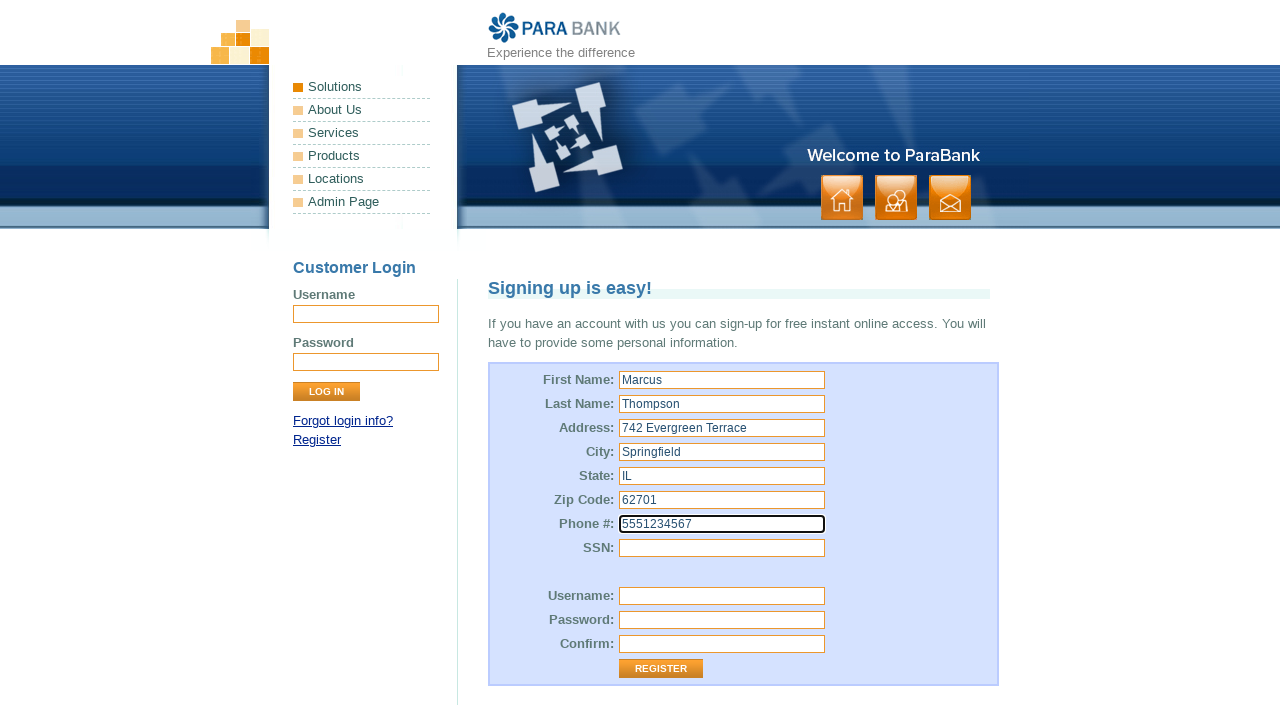

Filled SSN field with '456-78-9012' on #customer\.ssn
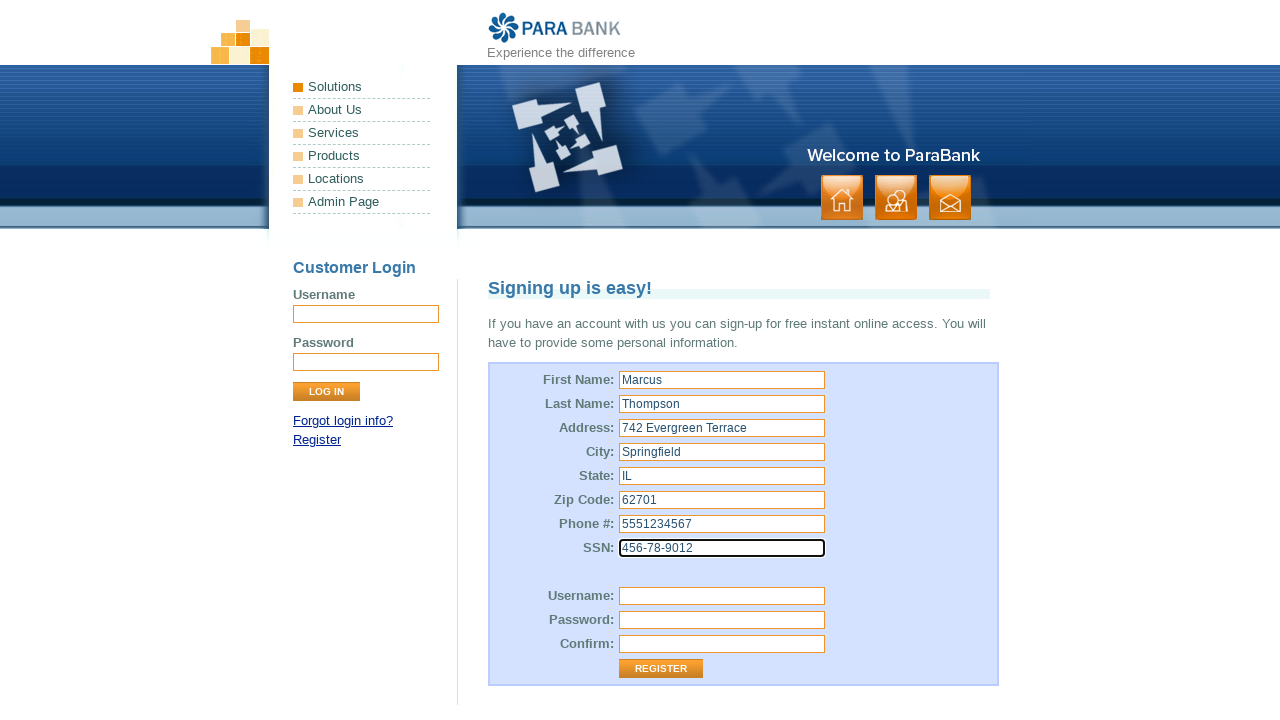

Filled username field with 'marcus_t_2024' on #customer\.username
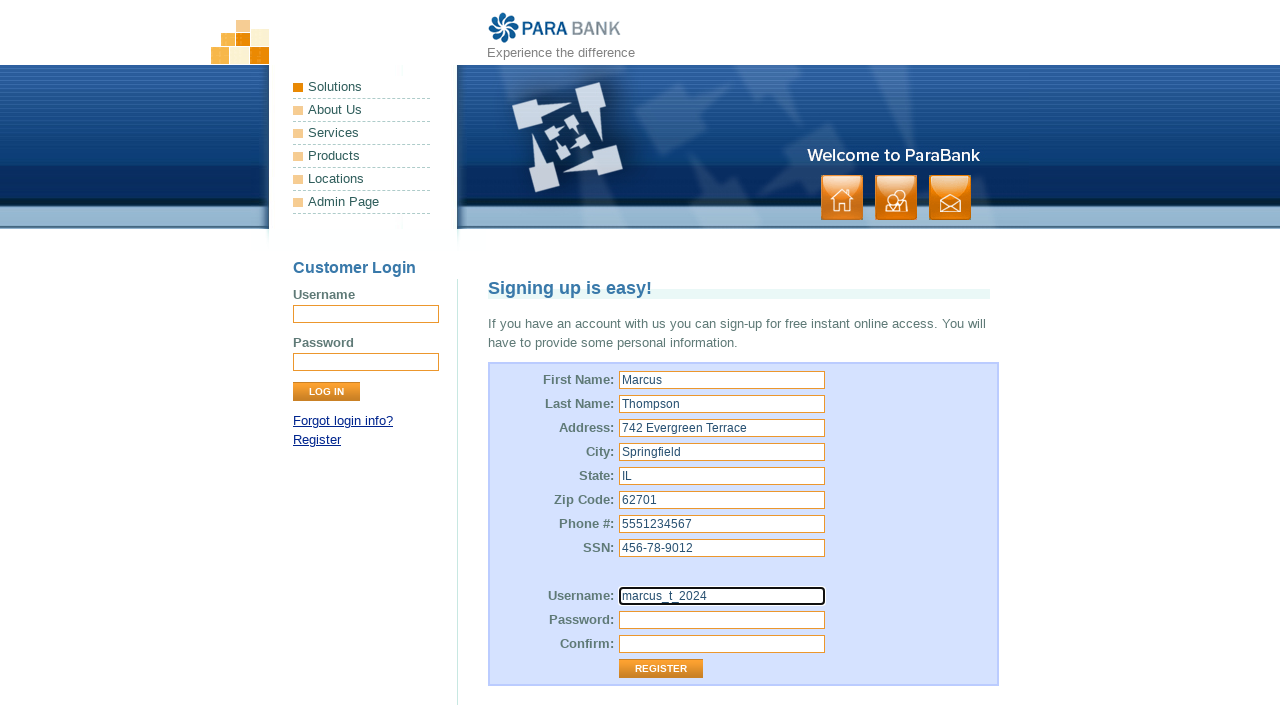

Filled password field with 'SecurePass456!' on #customer\.password
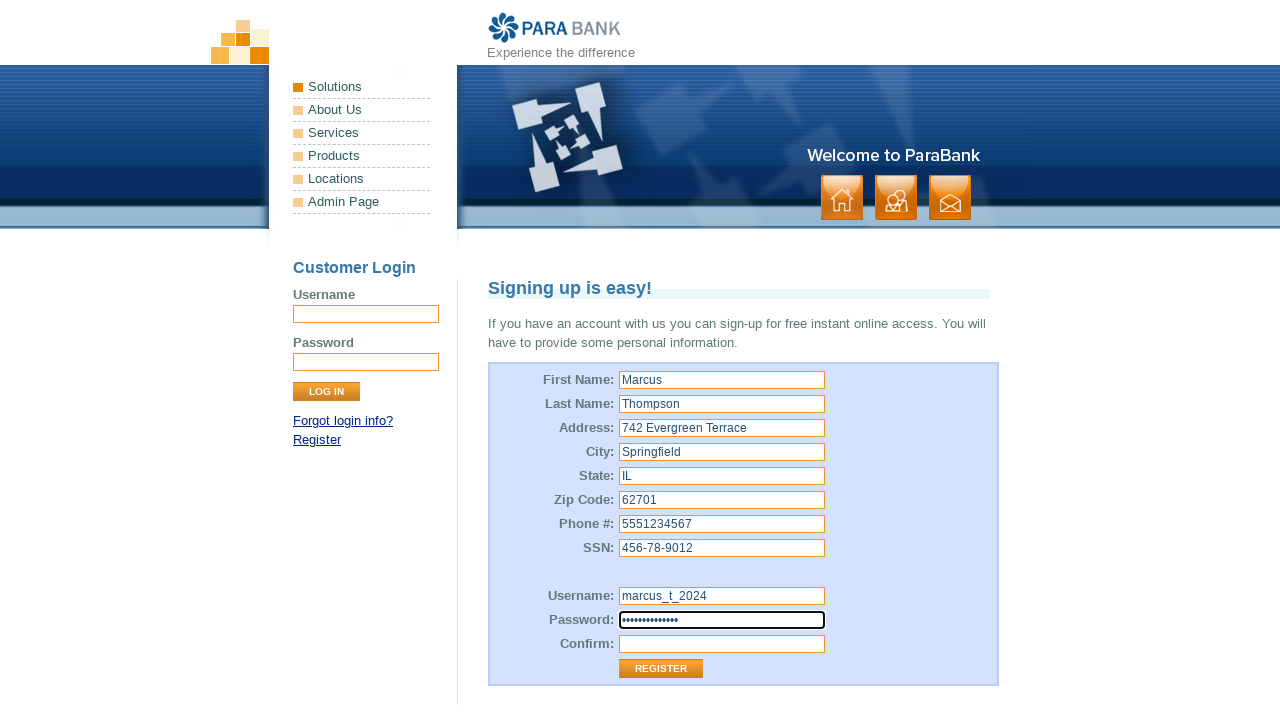

Filled repeated password field with 'SecurePass456!' on #repeatedPassword
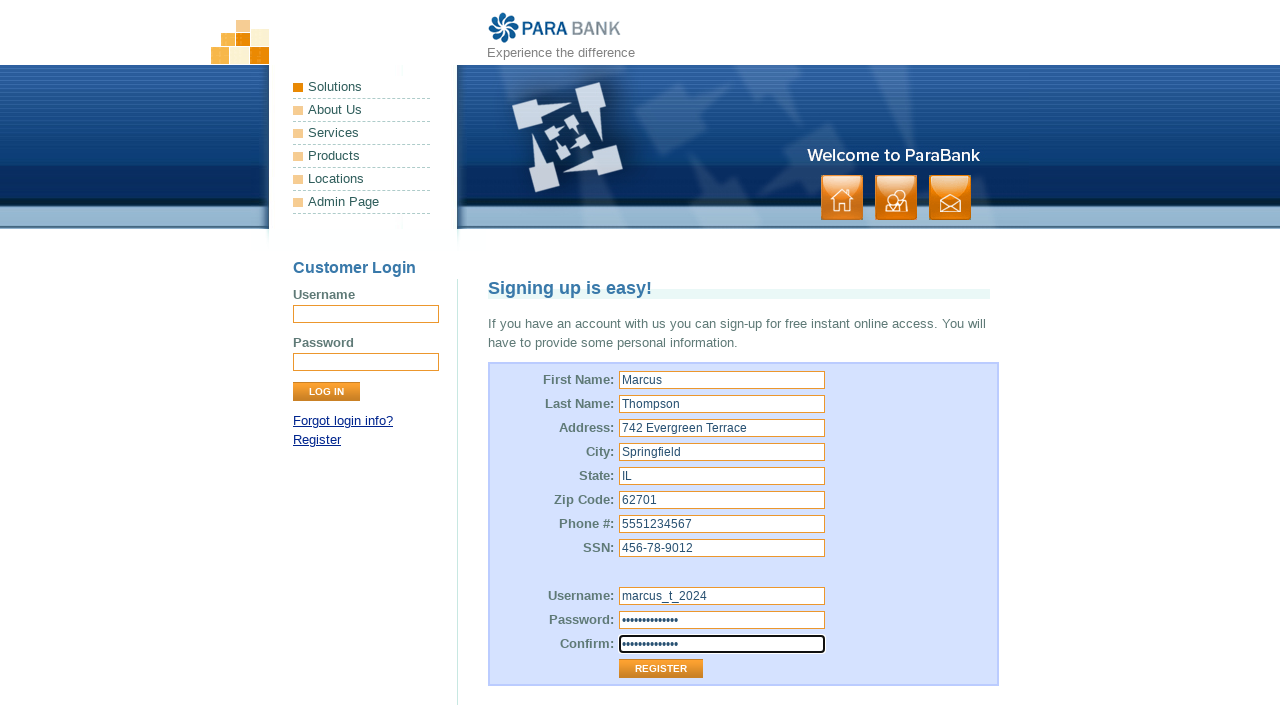

Clicked register button to submit the form at (896, 198) on .button
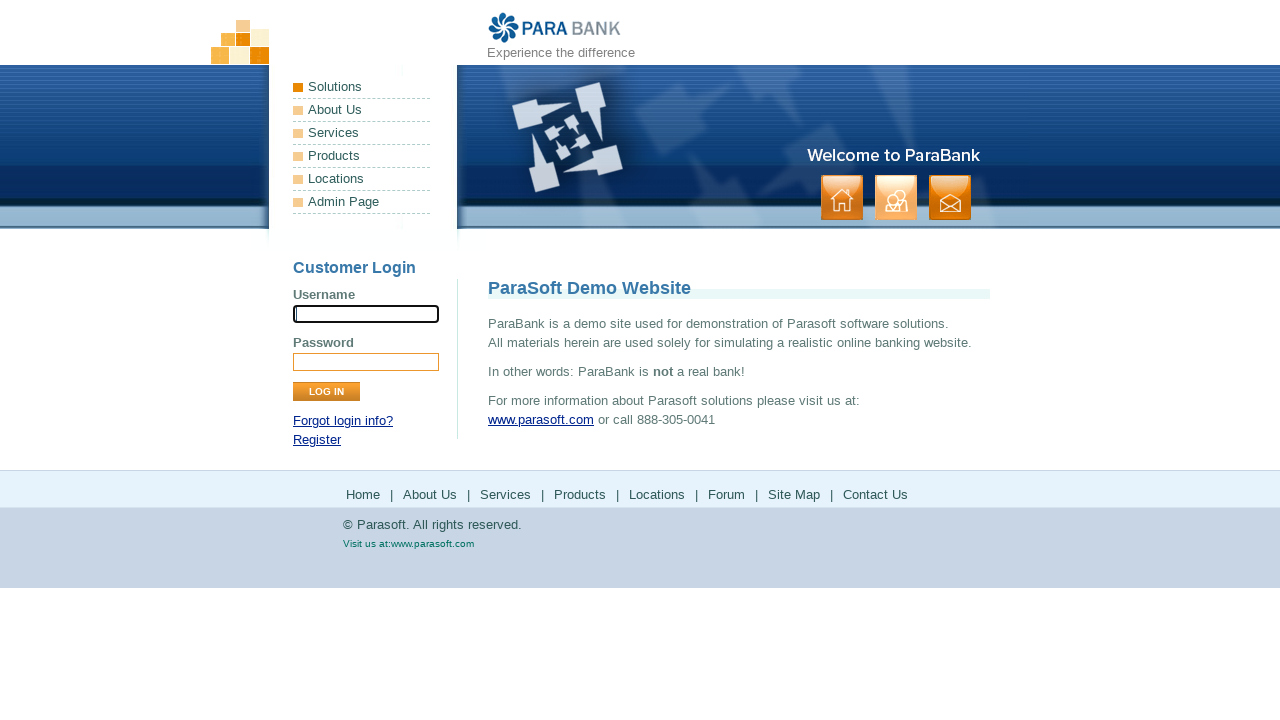

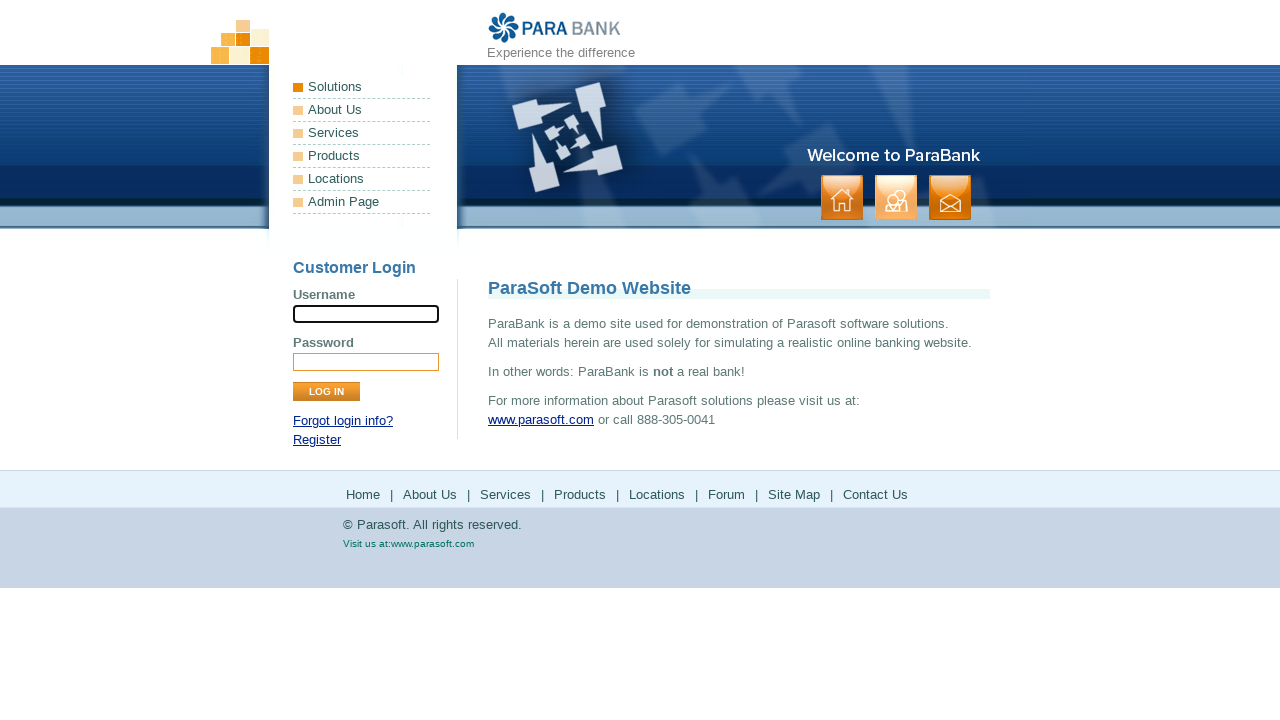